Tests that submitting an empty registration form displays appropriate validation error messages for all required fields.

Starting URL: https://alada.vn/tai-khoan/dang-ky.html

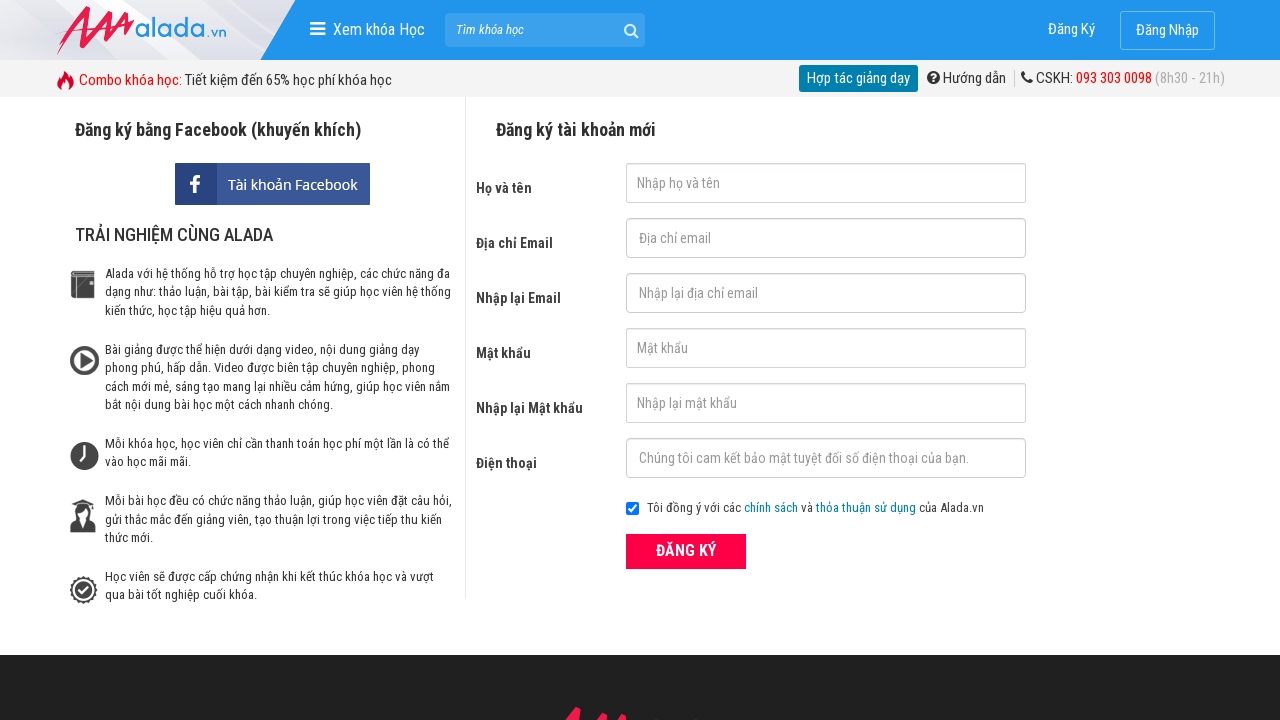

Navigated to registration page
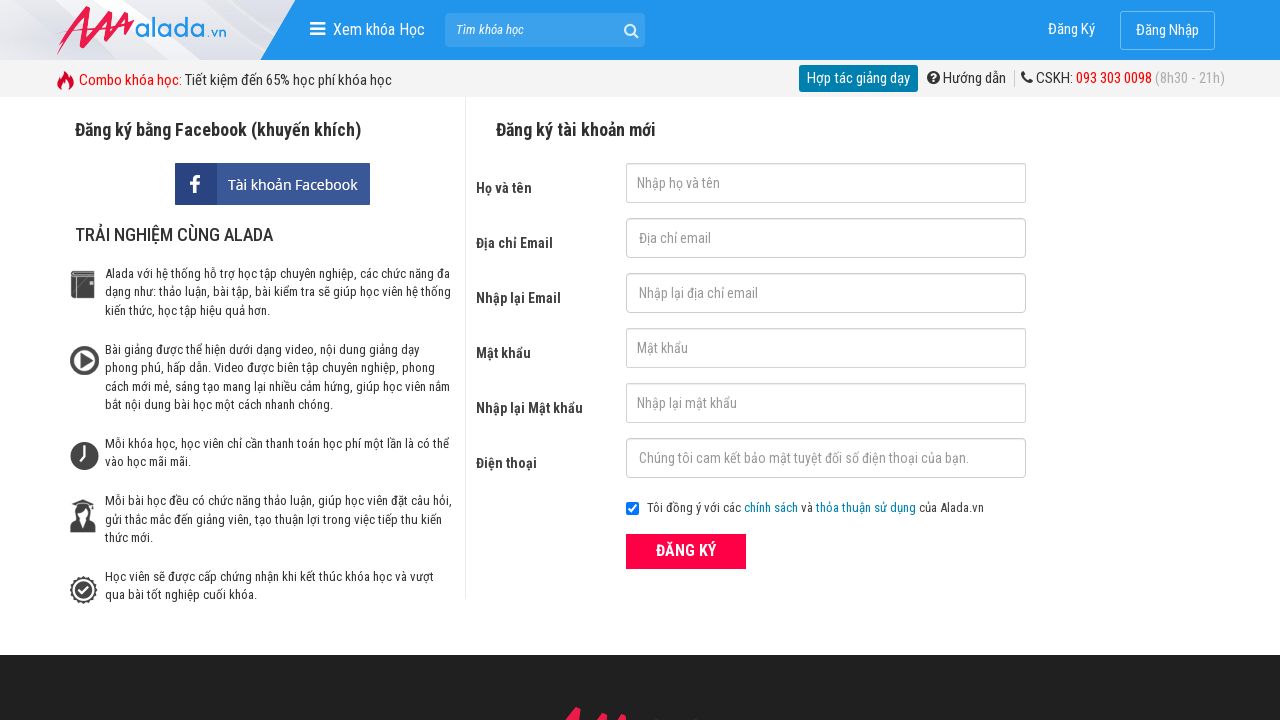

Clicked ĐĂNG KÝ button without filling any fields at (686, 551) on xpath=//form[@id='frmLogin']//button[text()='ĐĂNG KÝ']
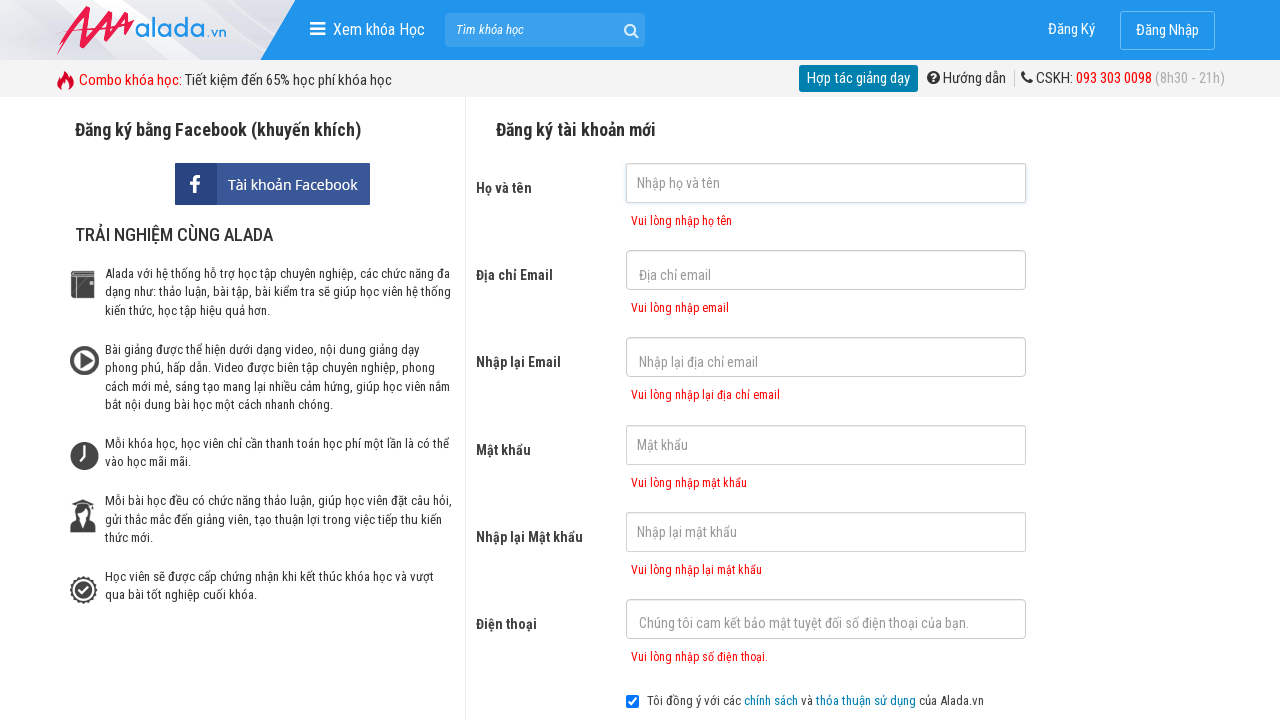

First name error message appeared
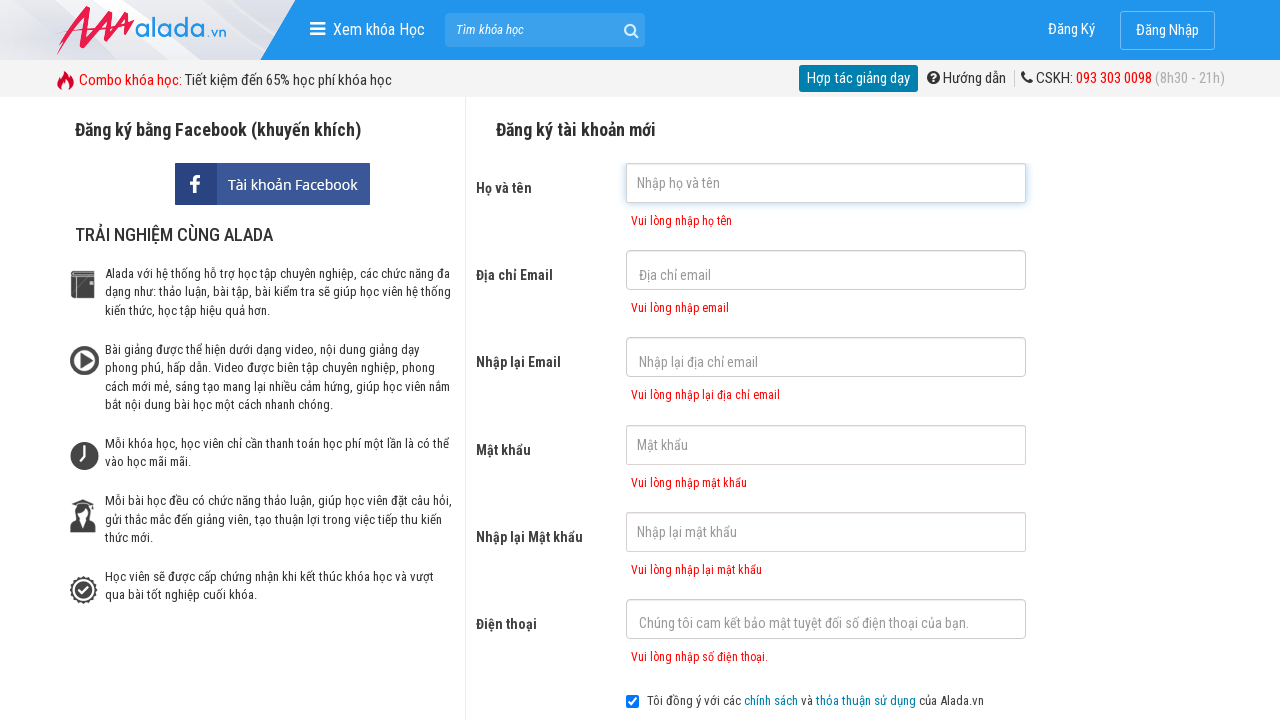

Email error message appeared
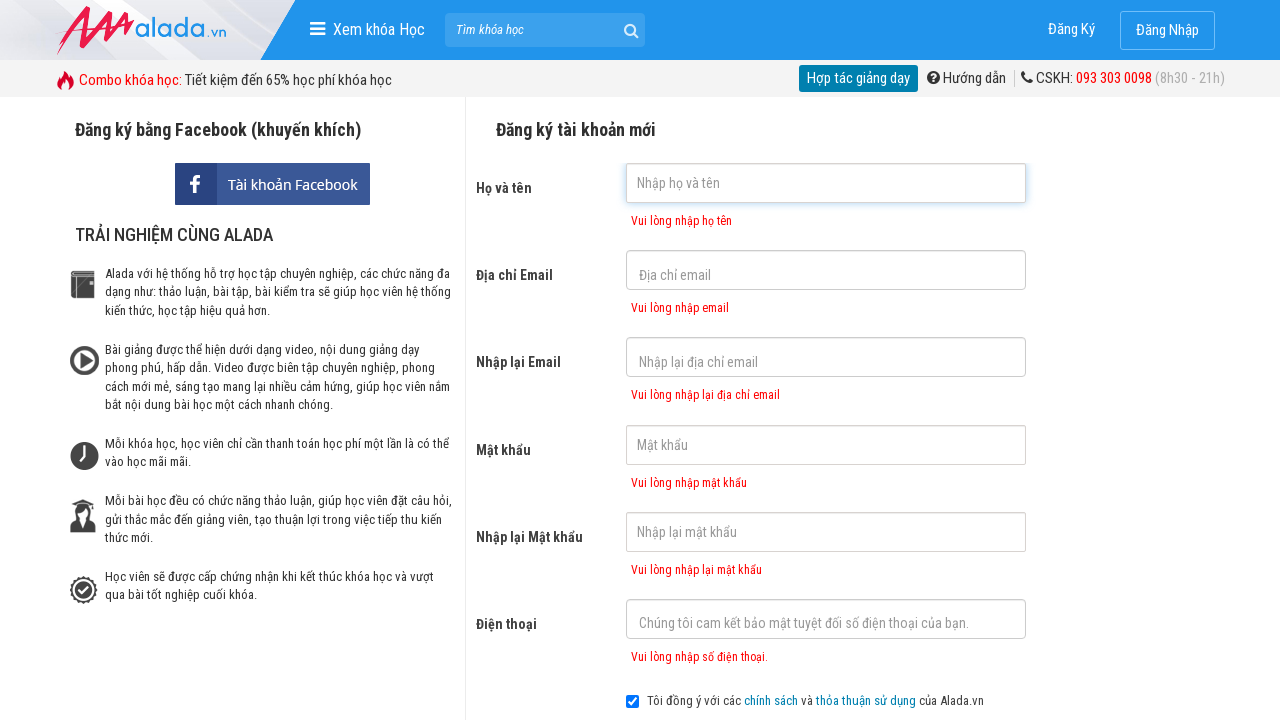

Confirm email error message appeared
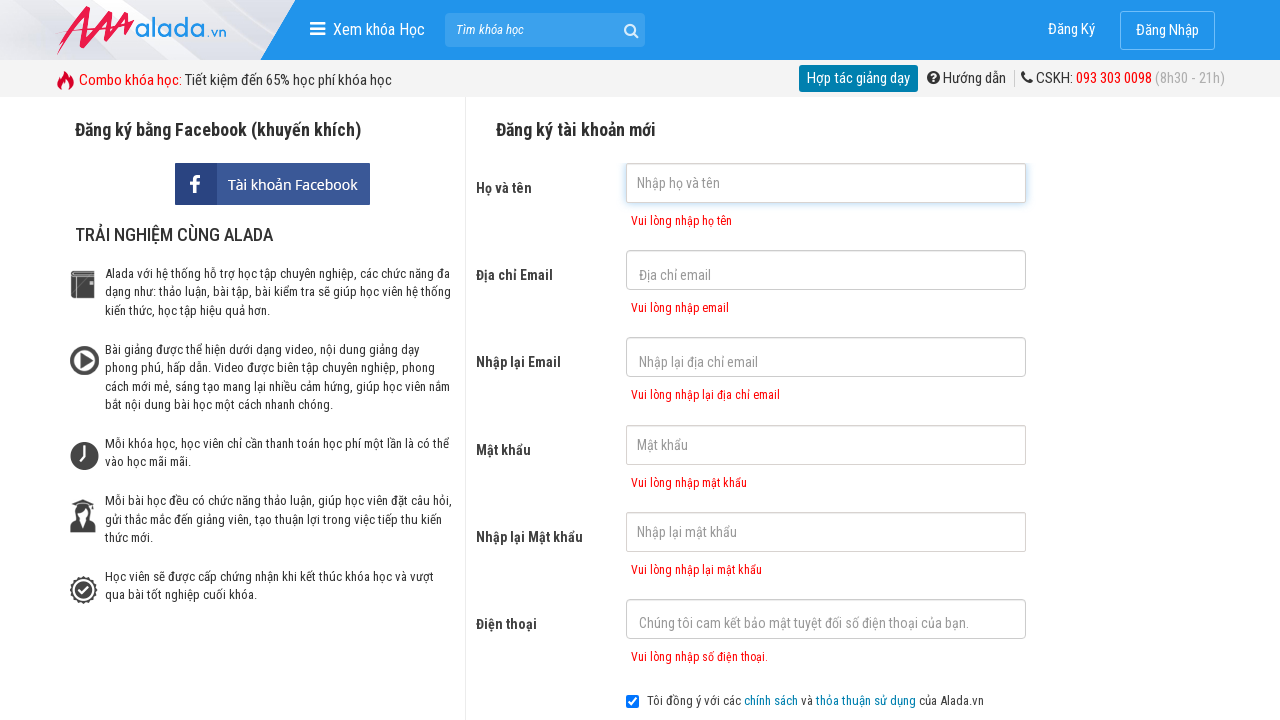

Password error message appeared
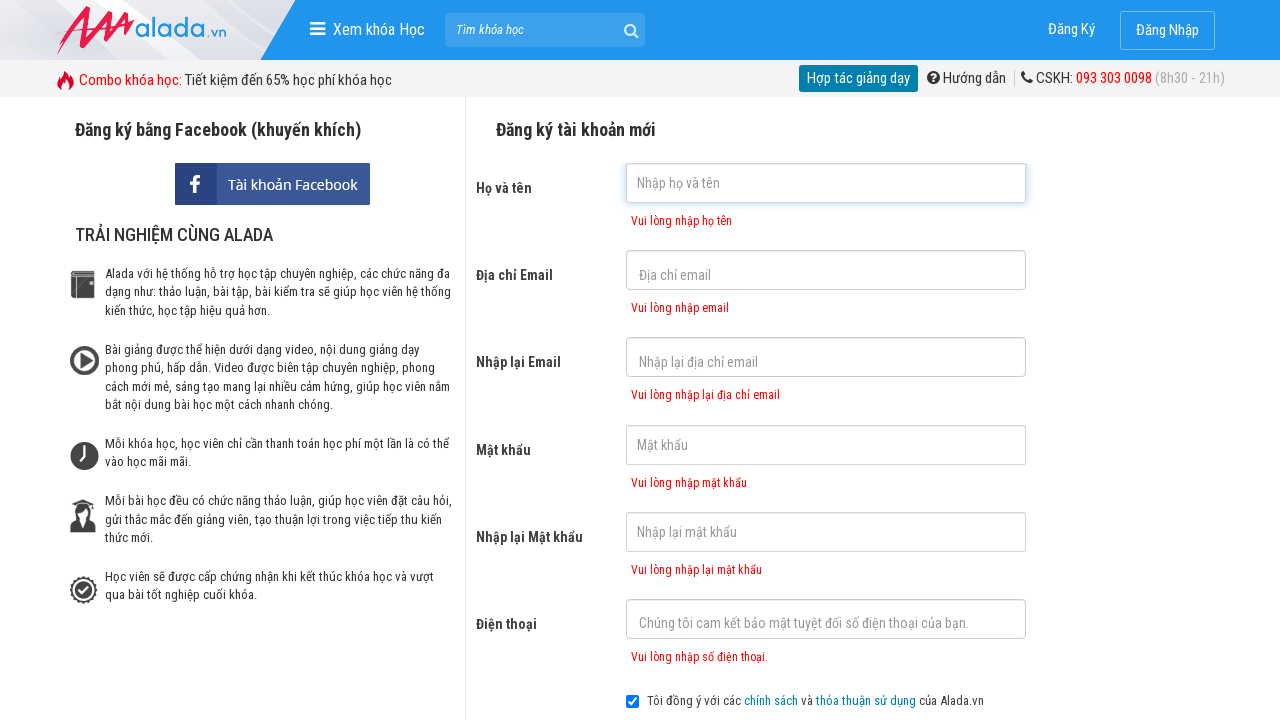

Confirm password error message appeared
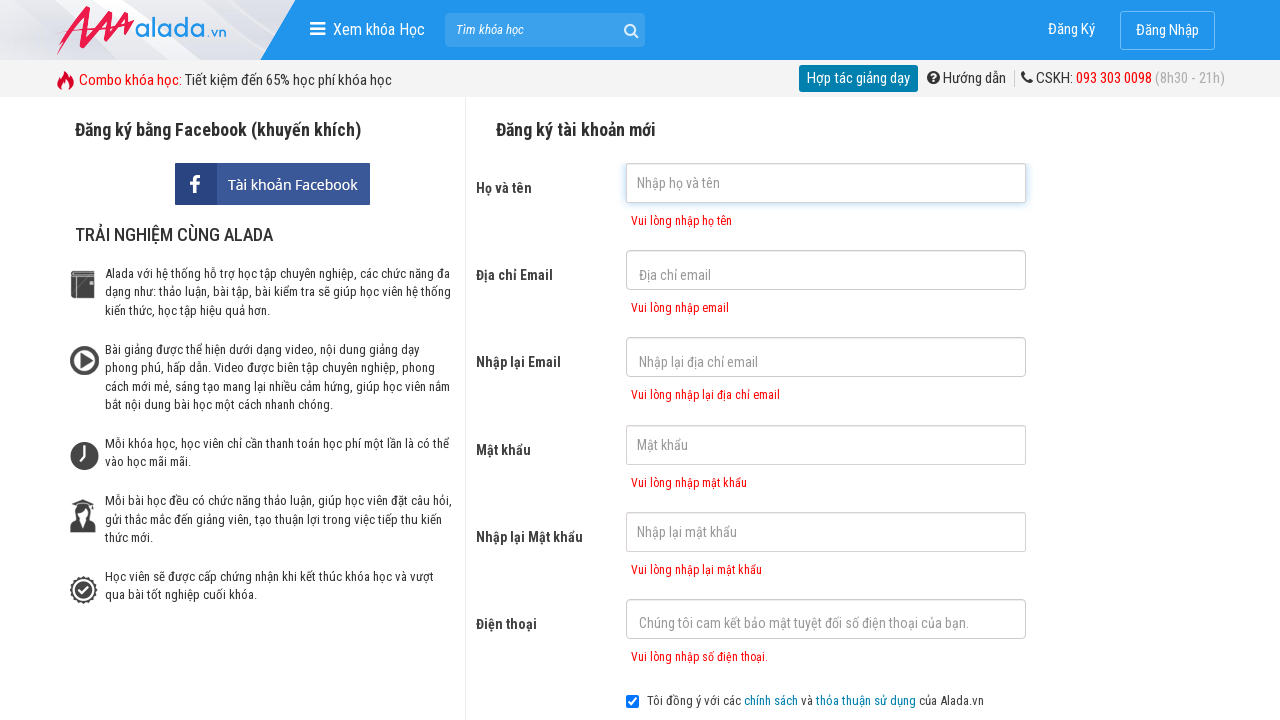

Phone number error message appeared
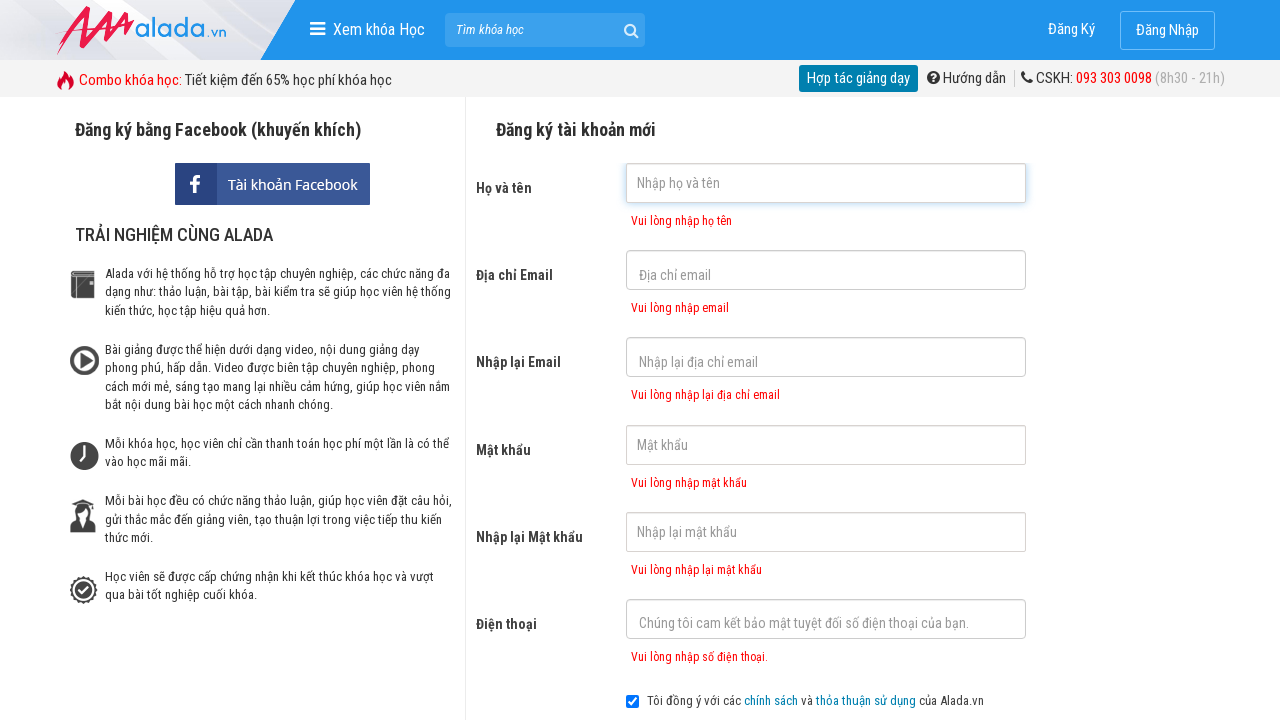

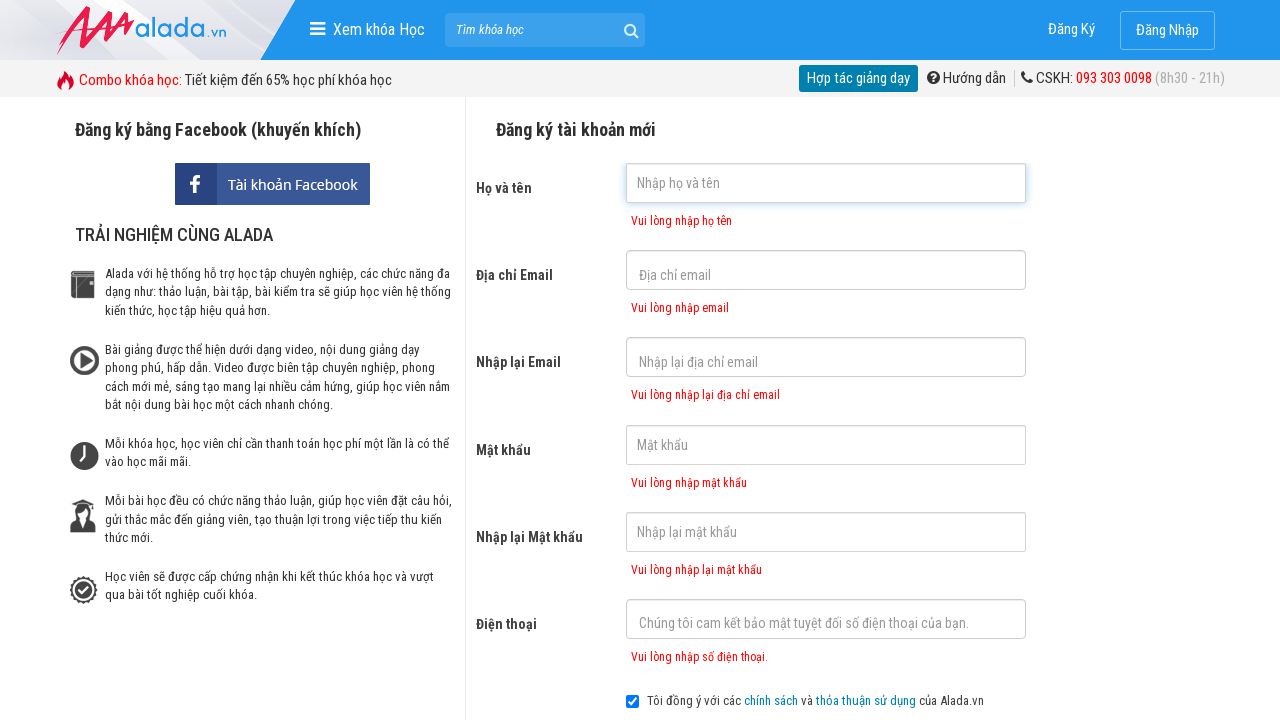